Navigates to DuckDuckGo homepage and verifies the page loads successfully in headless mode

Starting URL: https://duckduckgo.com

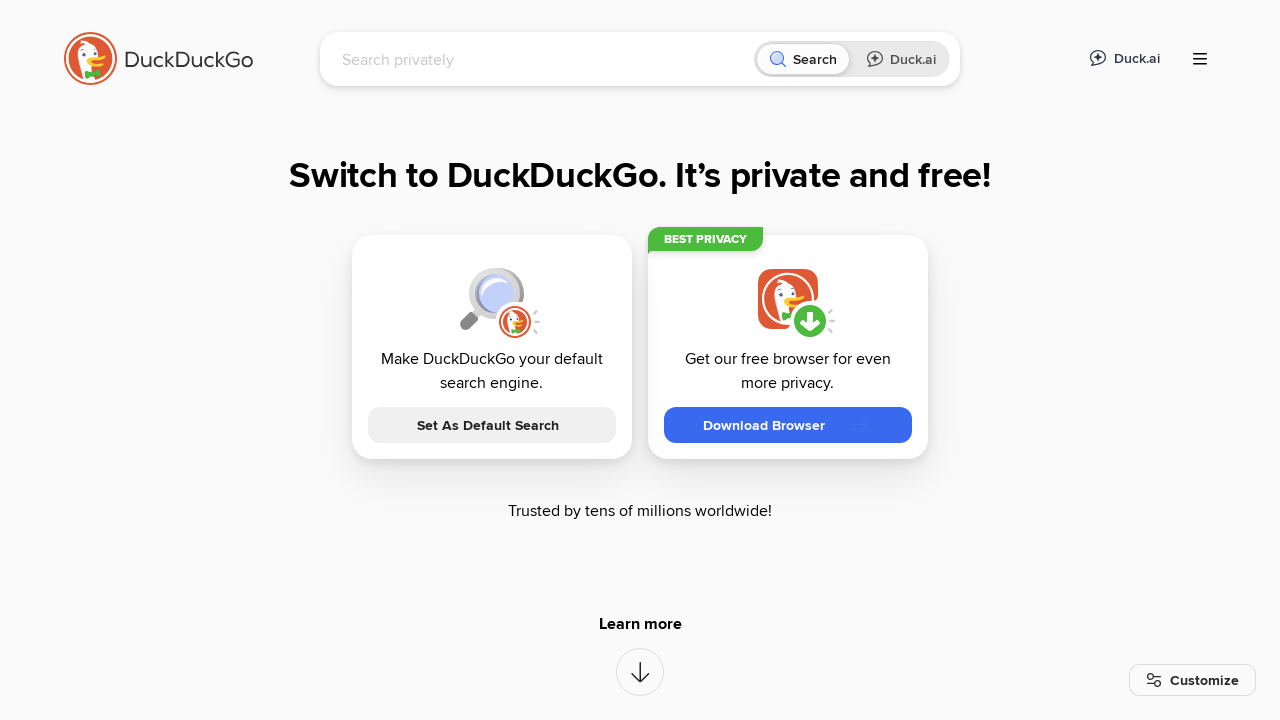

DuckDuckGo search input loaded successfully
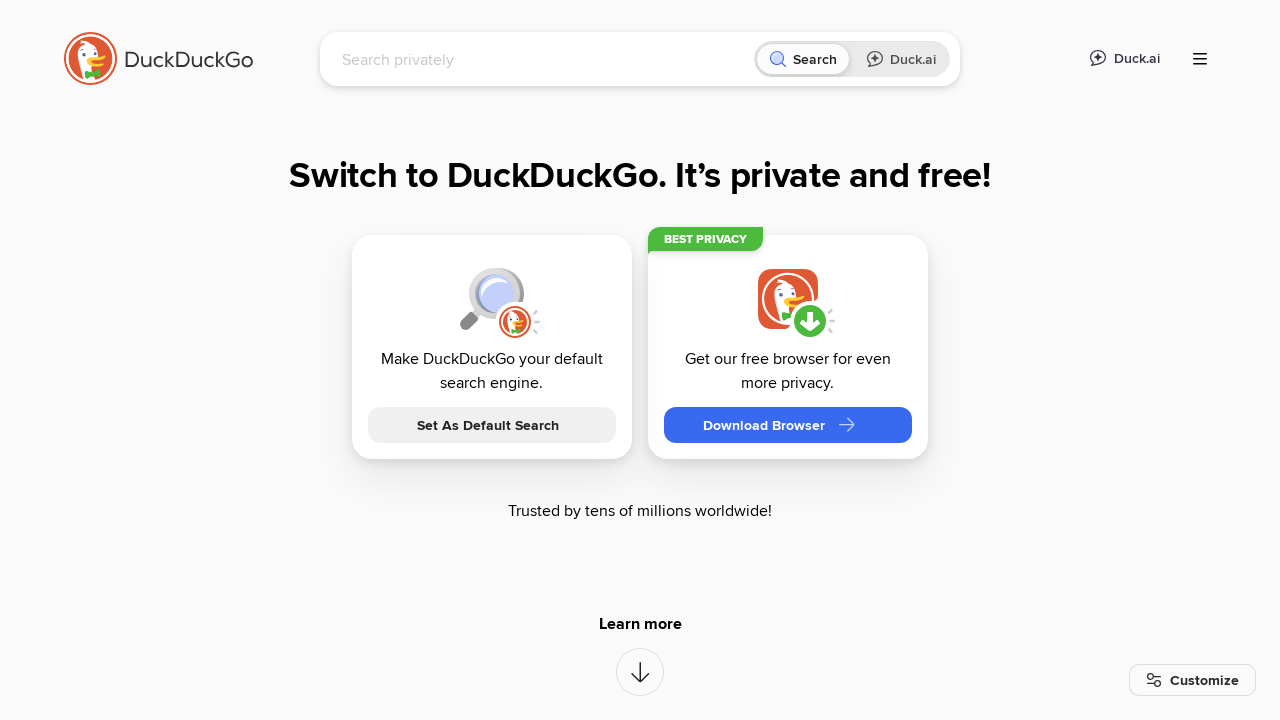

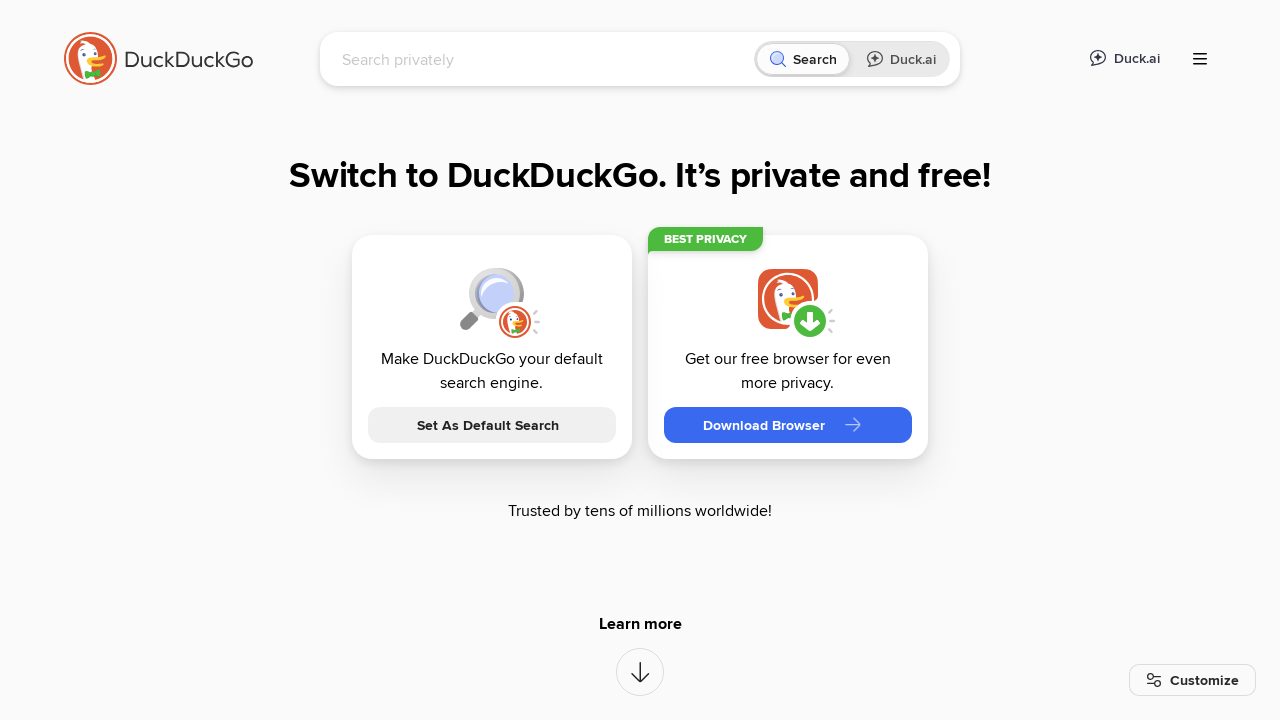